Tests clicking a blue button with dynamic class attributes 3 times, accepting the alert dialog that appears after each click.

Starting URL: http://uitestingplayground.com/classattr

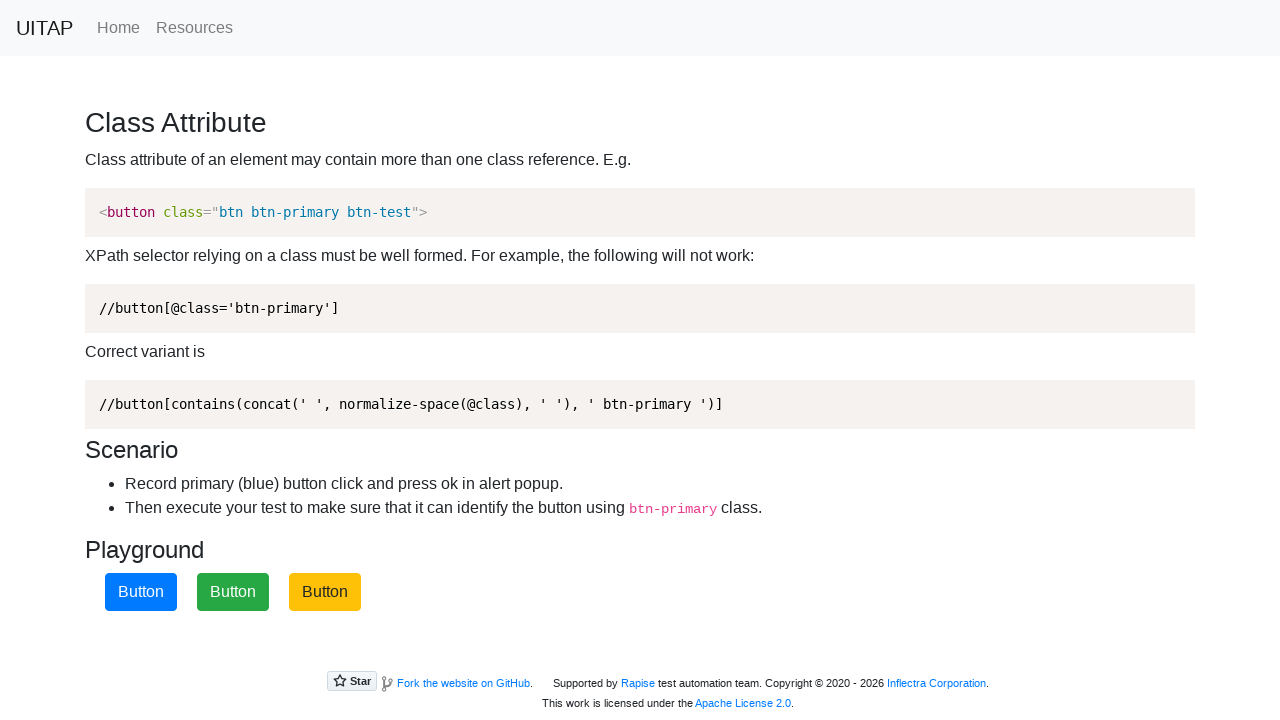

Clicked blue button with btn-primary class at (141, 592) on button.btn-primary
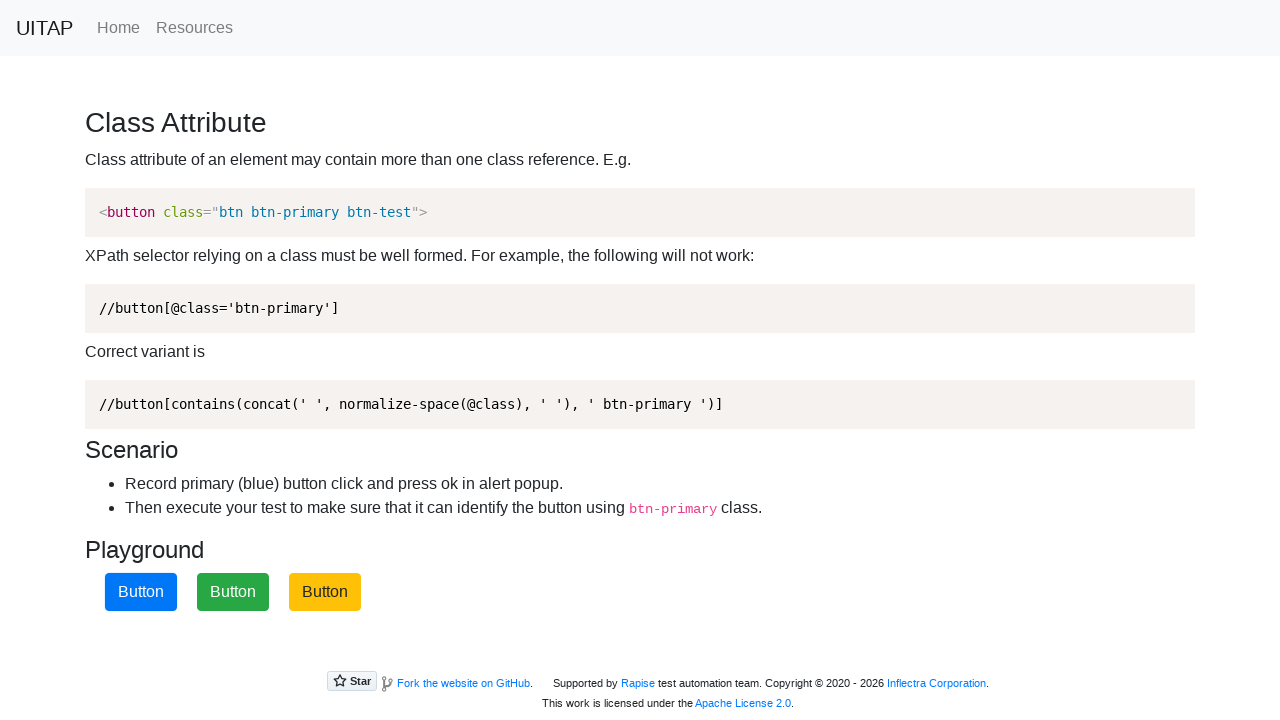

Set up dialog handler to accept alerts
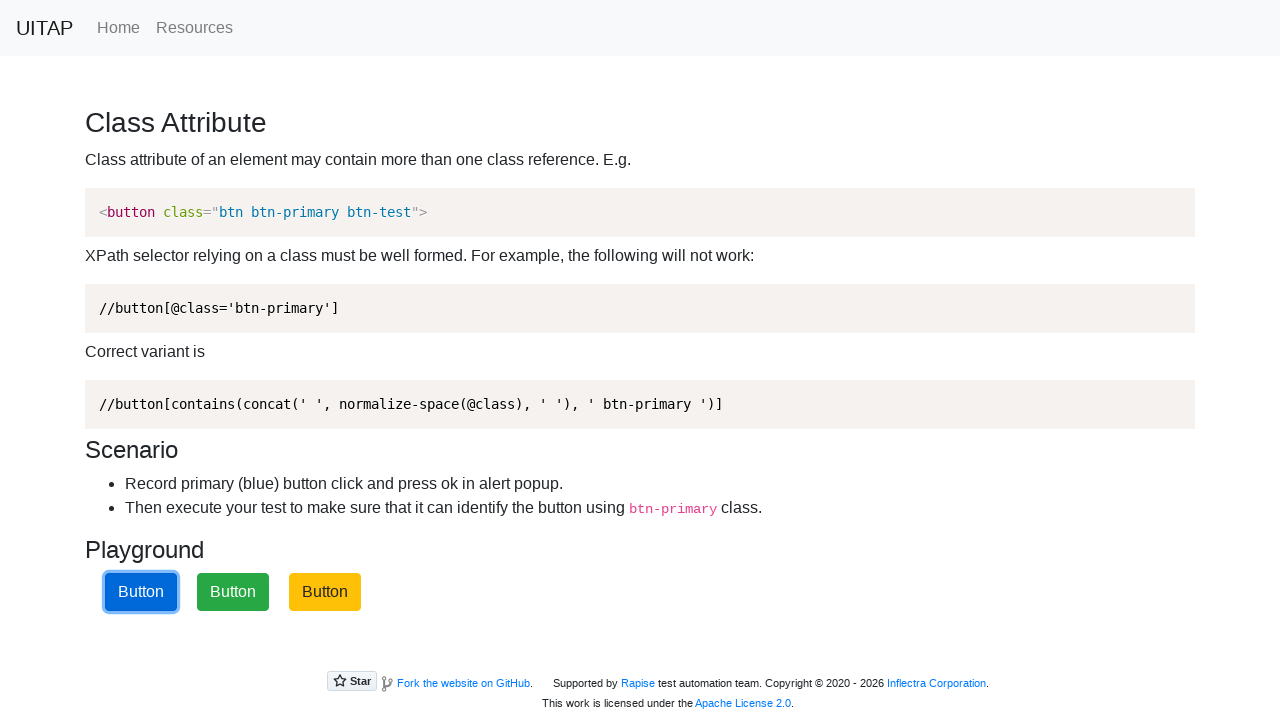

Waited 500ms before next iteration
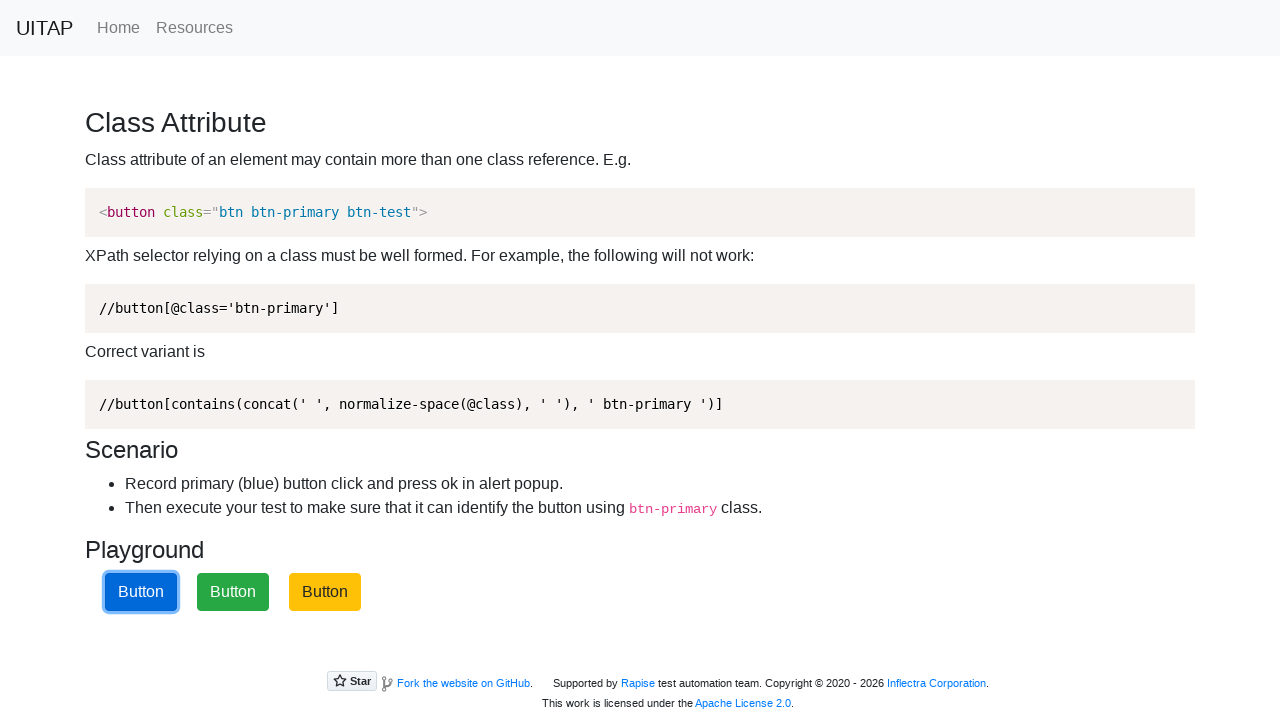

Clicked blue button with btn-primary class at (141, 592) on button.btn-primary
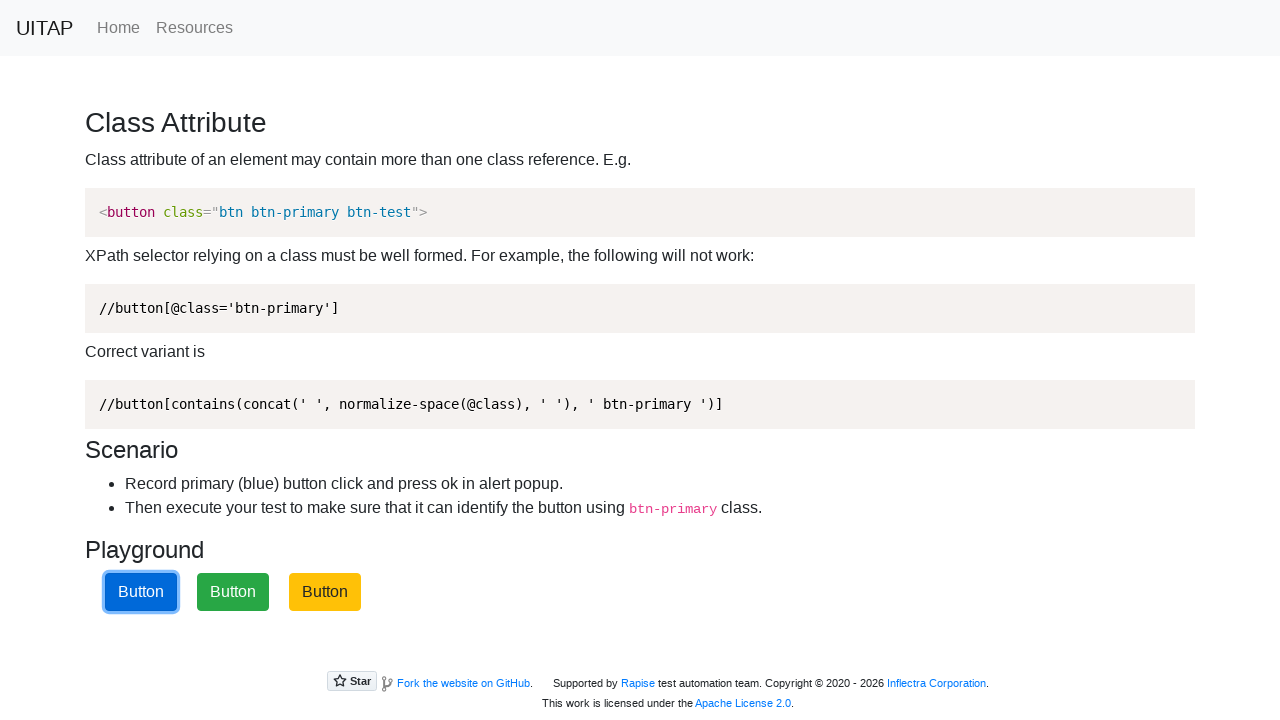

Set up dialog handler to accept alerts
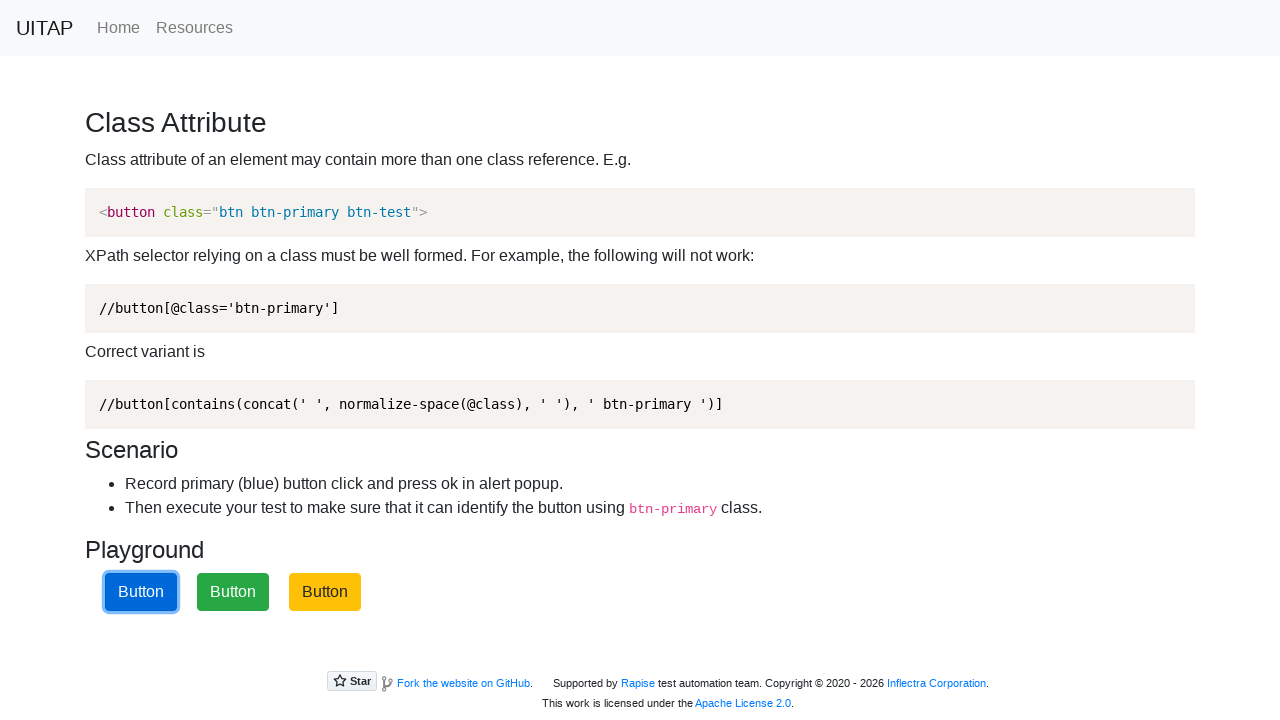

Waited 500ms before next iteration
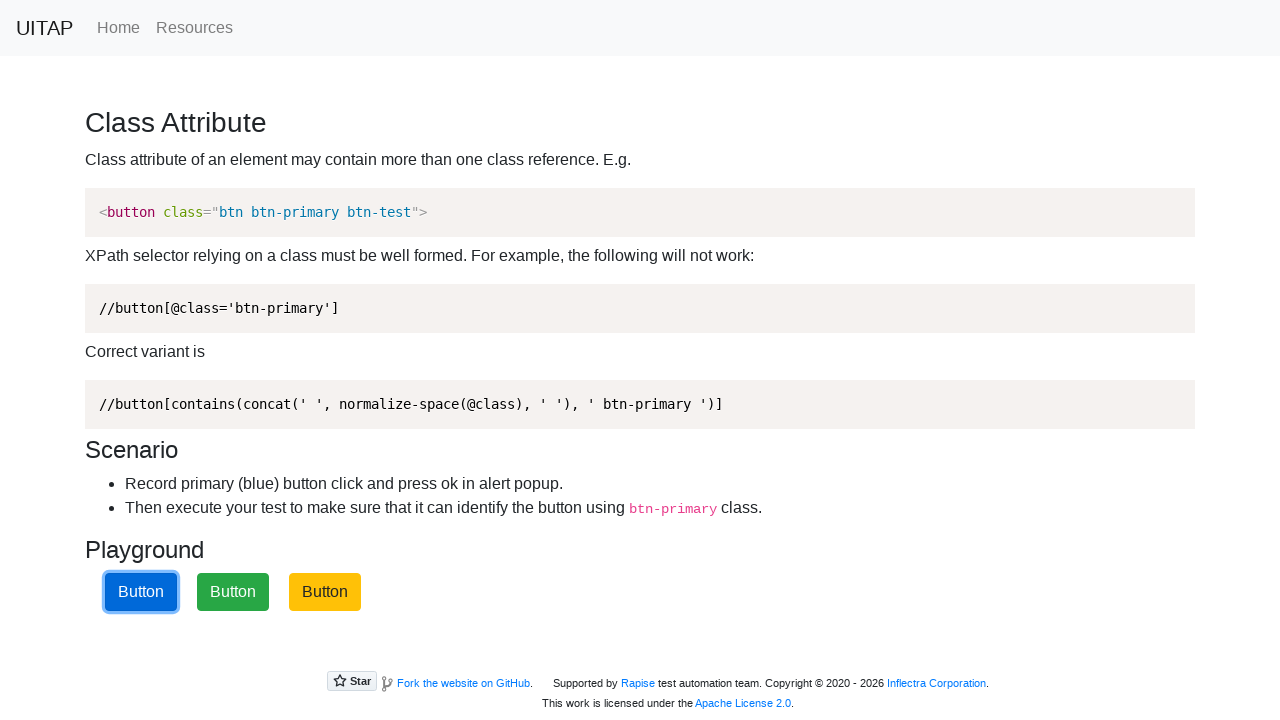

Clicked blue button with btn-primary class at (141, 592) on button.btn-primary
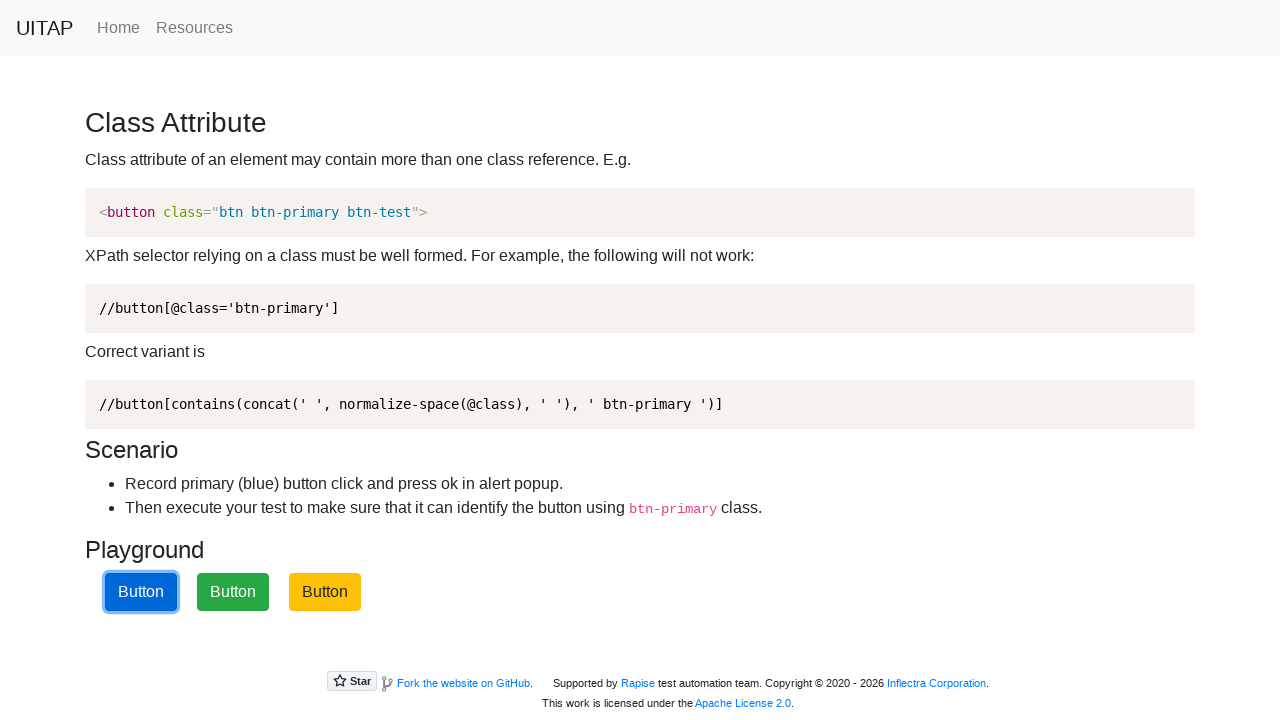

Set up dialog handler to accept alerts
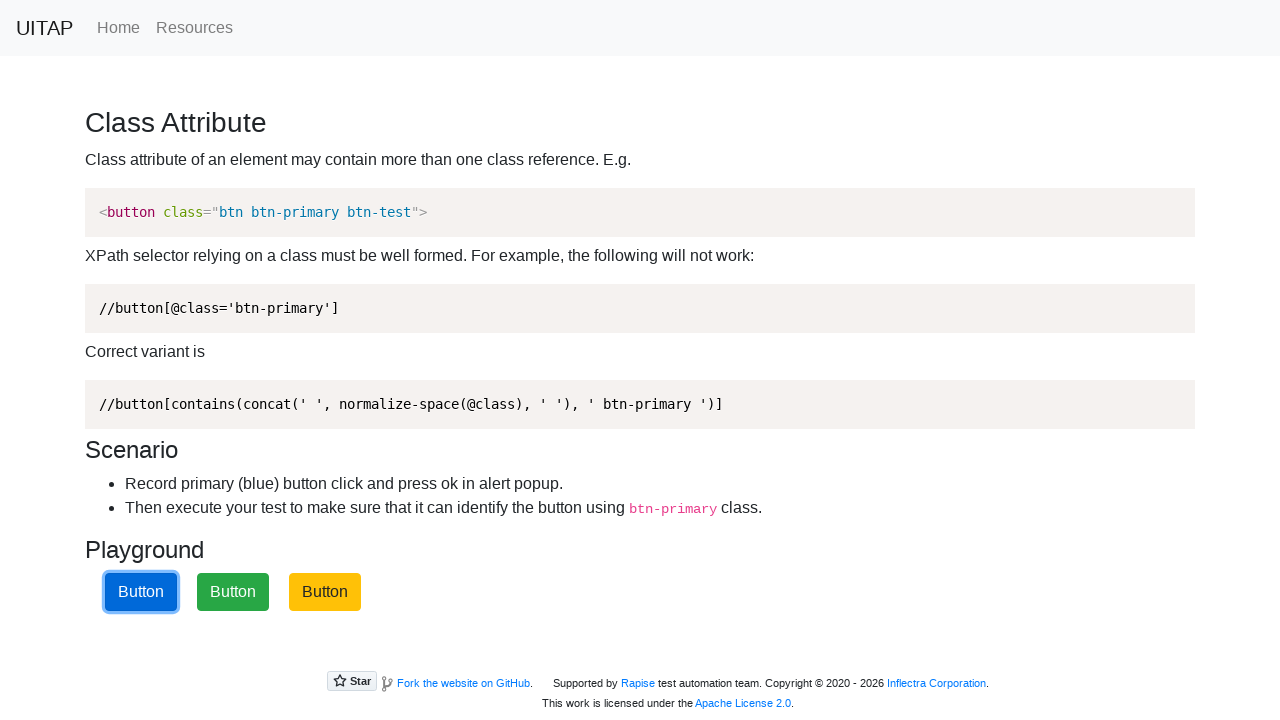

Waited 500ms before next iteration
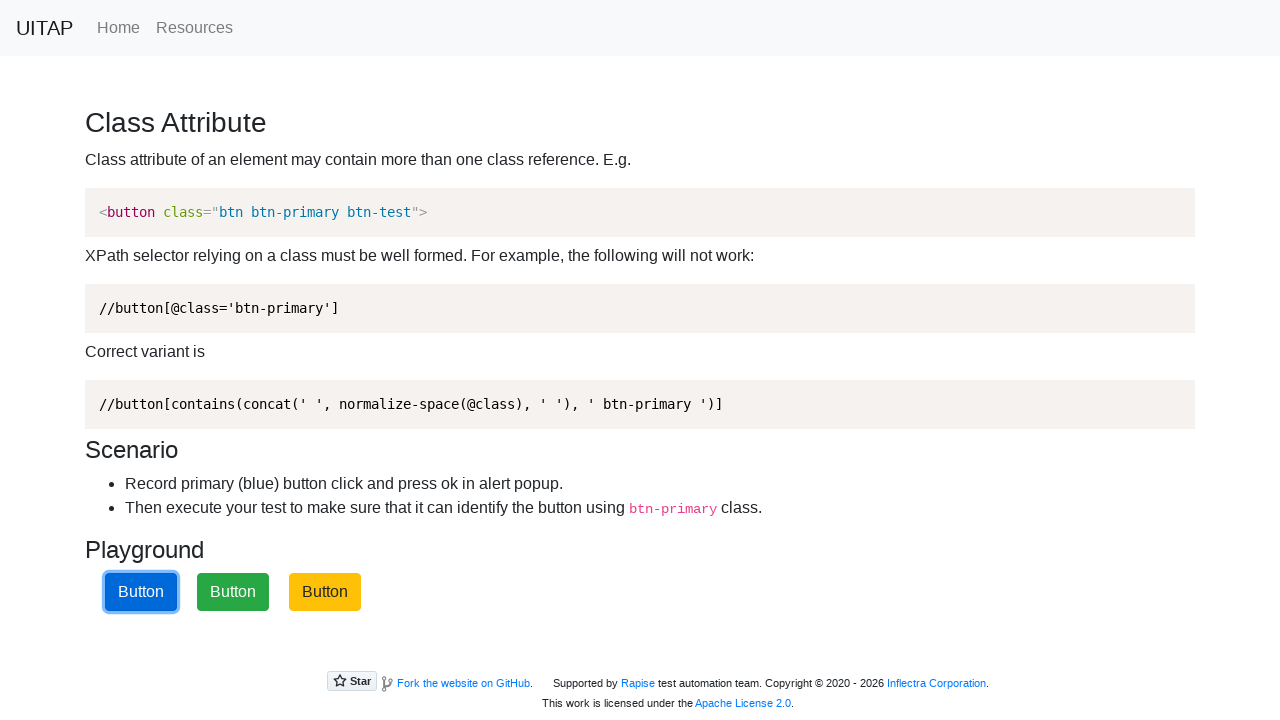

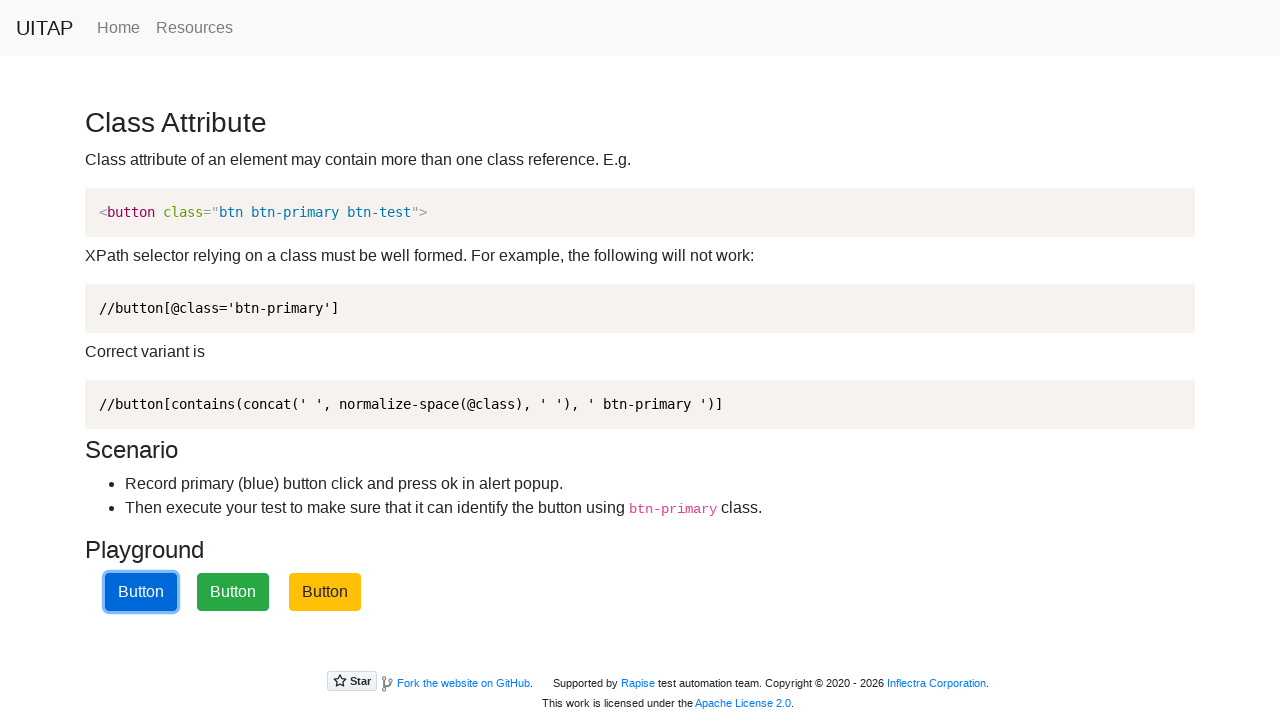